Tests registration form by filling in first name, last name, and email fields, then submitting and verifying the success message

Starting URL: http://suninjuly.github.io/registration1.html

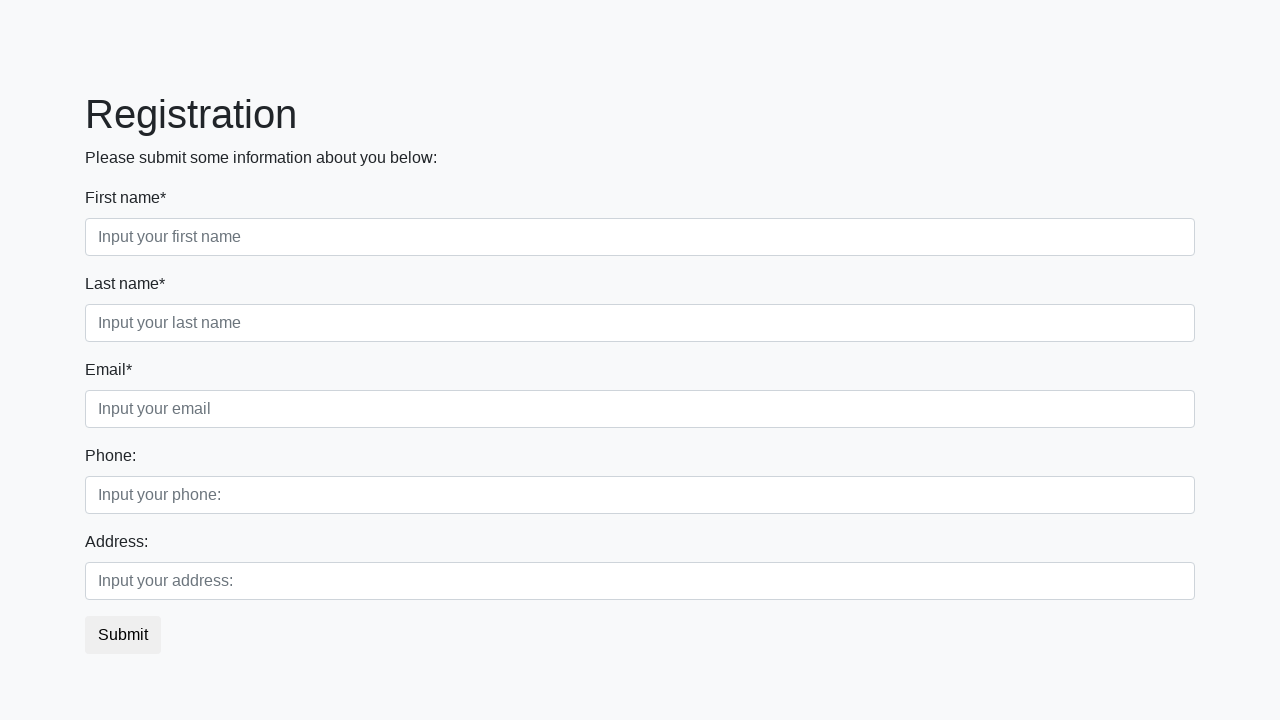

Filled first name field with 'ivan' on input.first
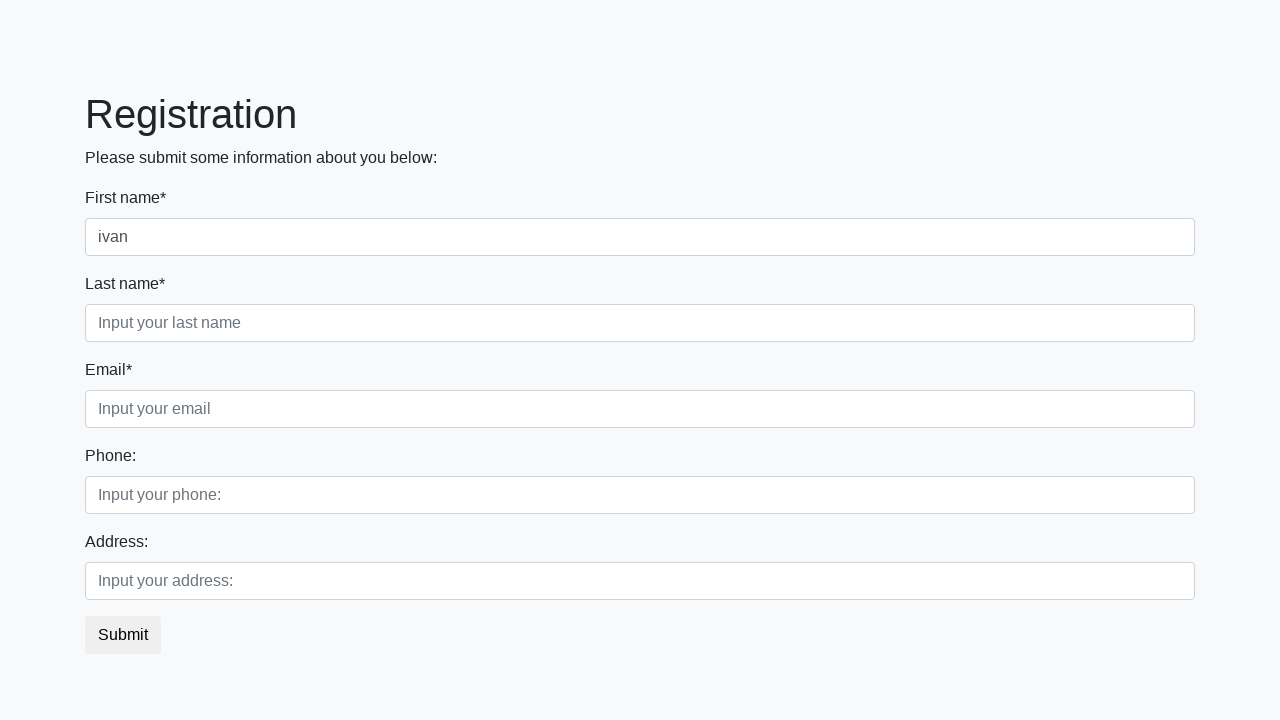

Filled last name field with 'Ivanov' on [placeholder='Input your last name']
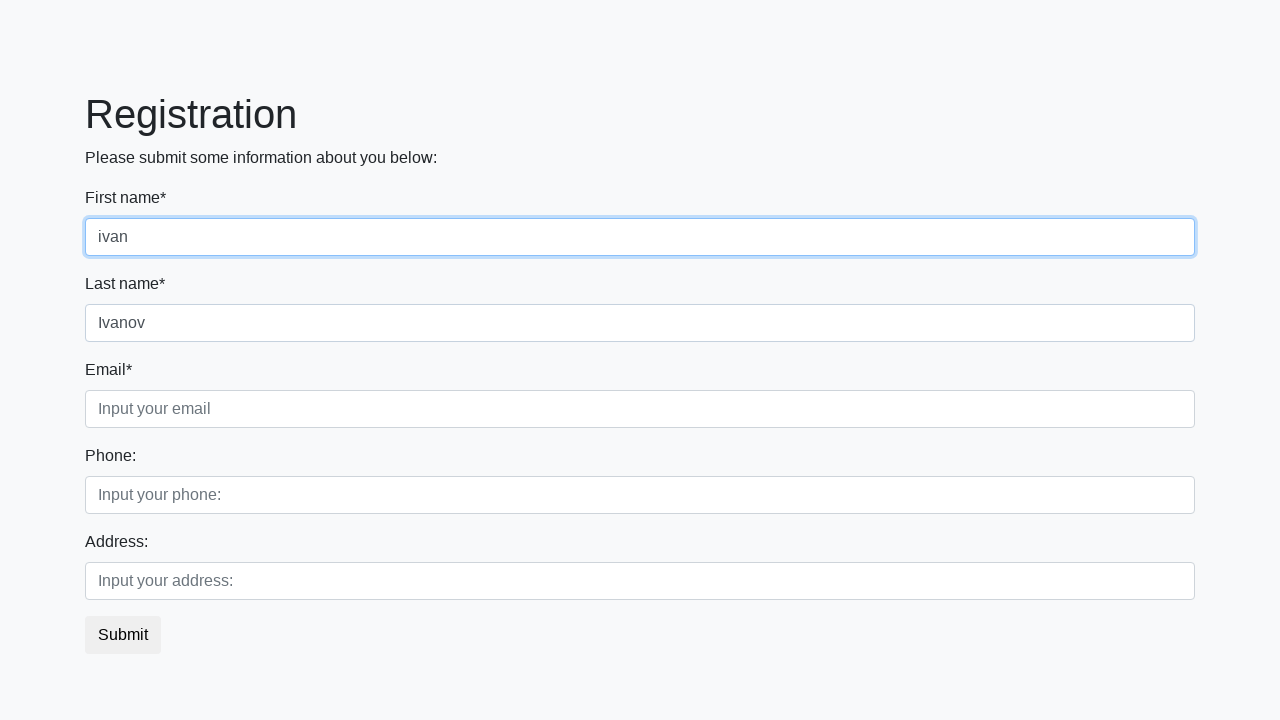

Filled email field with 'emailovich@mail.ru' on input.third[required]
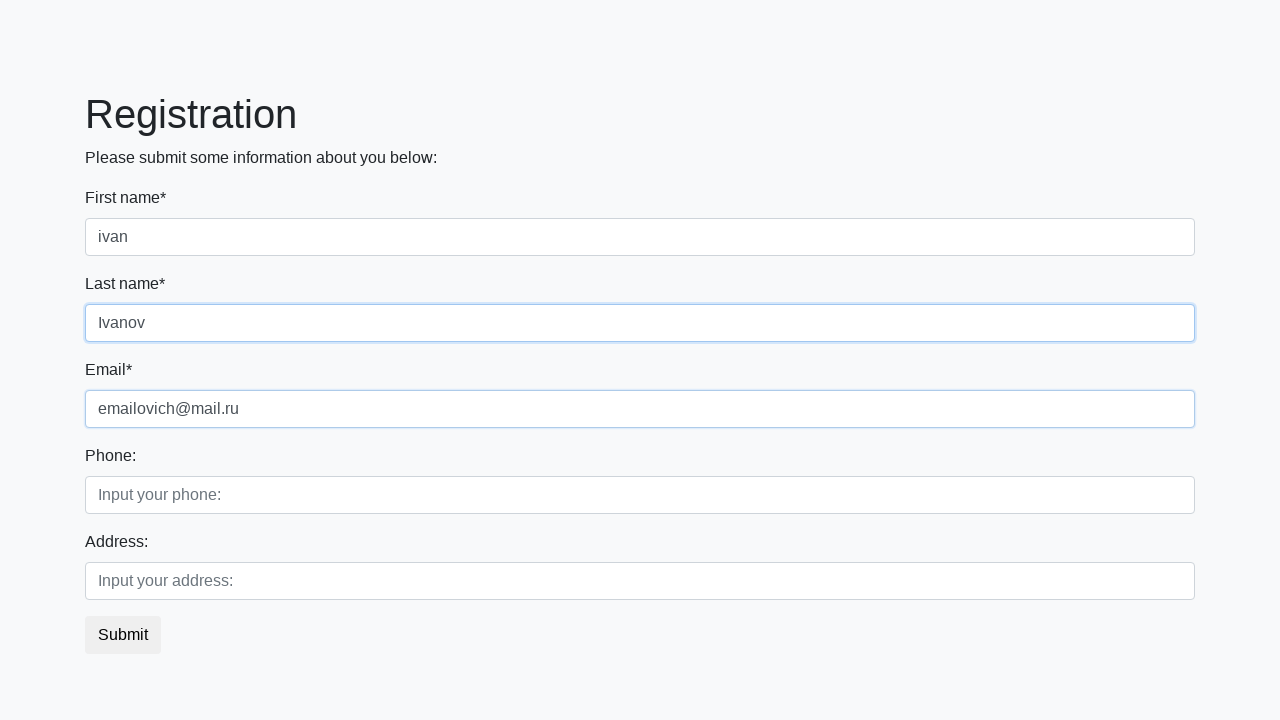

Clicked submit button to register at (123, 635) on button.btn
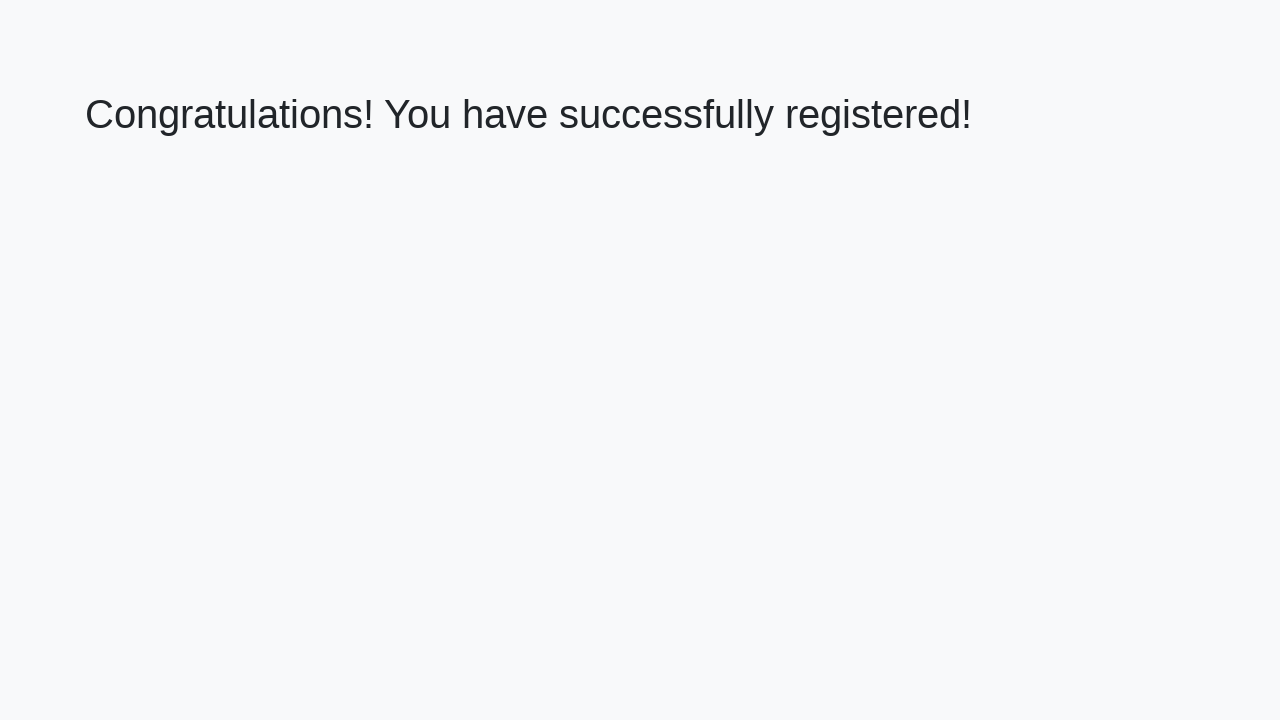

Success message (h1) appeared on page
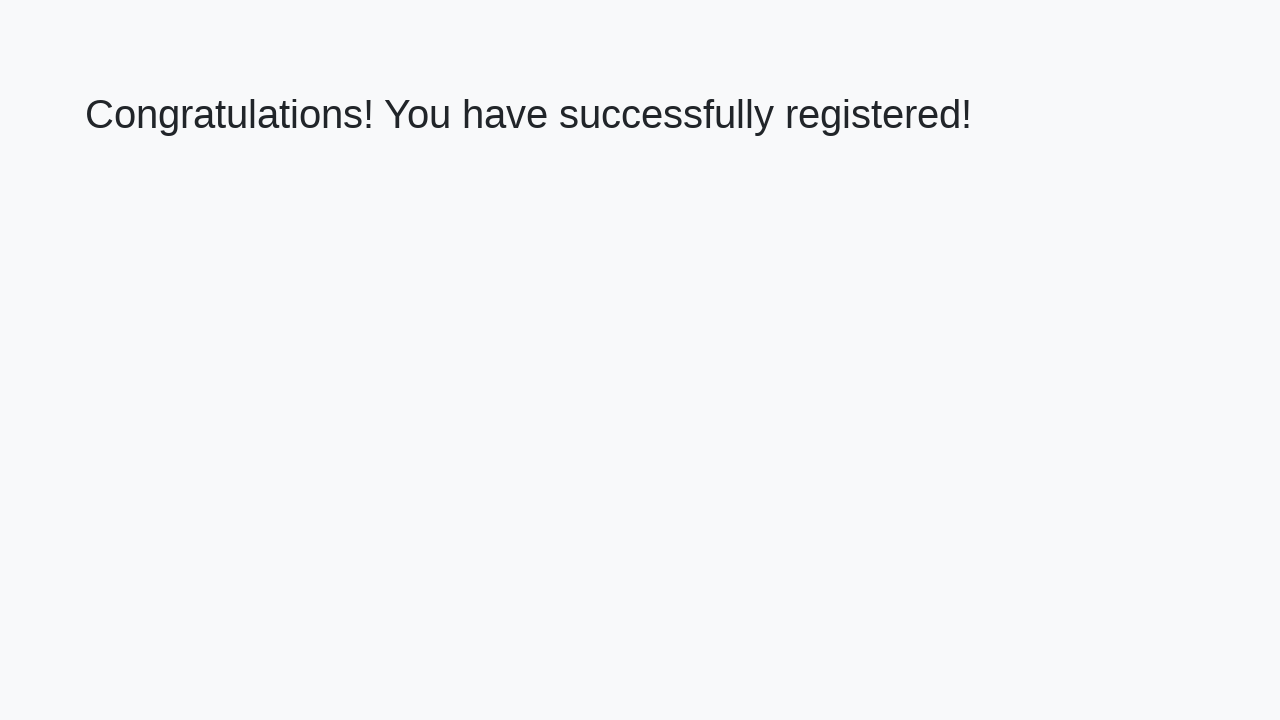

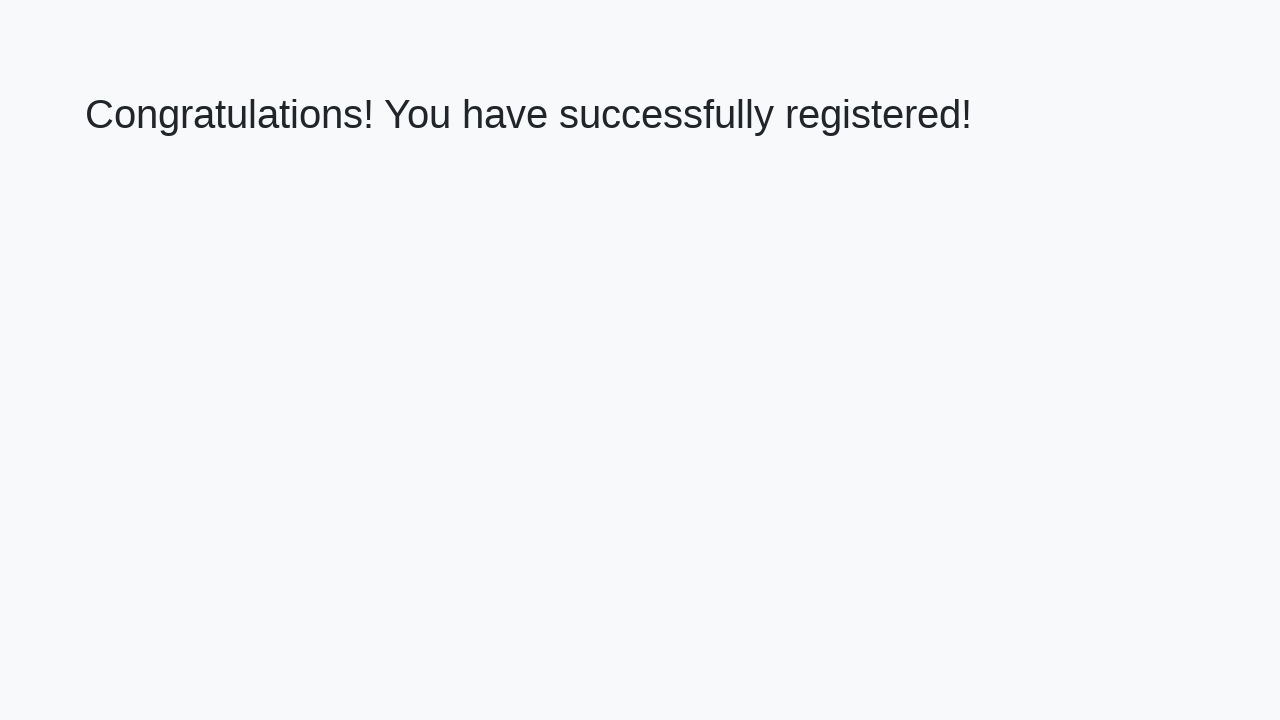